Tests JavaScript alert handling on a demo page by triggering and interacting with JS Alert, JS Confirm (accept and dismiss), and JS Prompt (with input and dismiss) dialogs.

Starting URL: https://the-internet.herokuapp.com/javascript_alerts

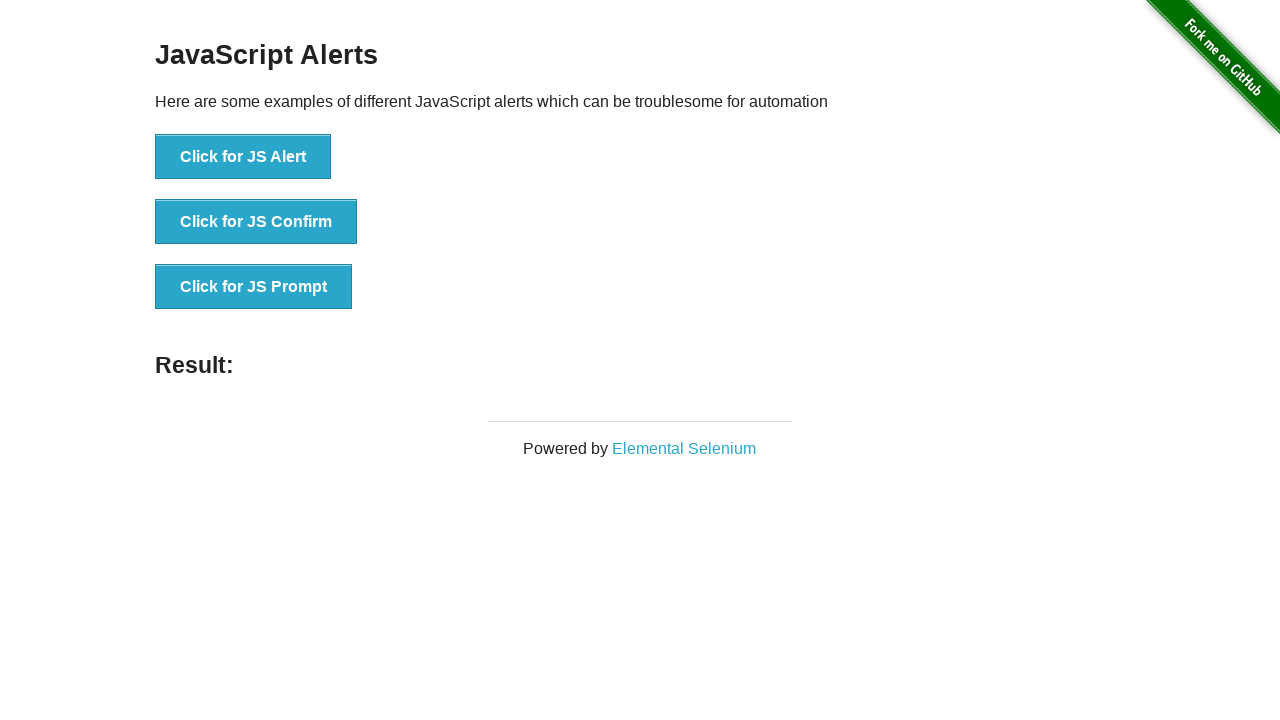

Clicked JS Alert button at (243, 157) on //button[@onclick='jsAlert()']
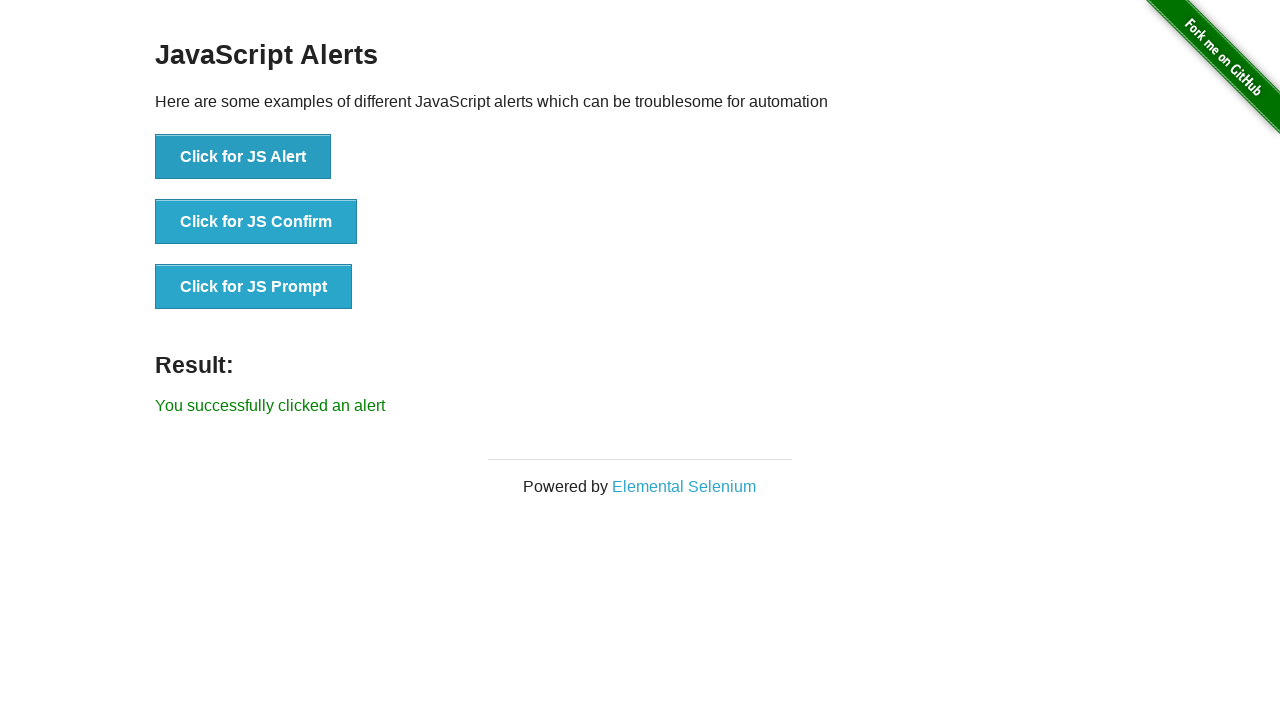

Set up dialog handler to accept JS Alert
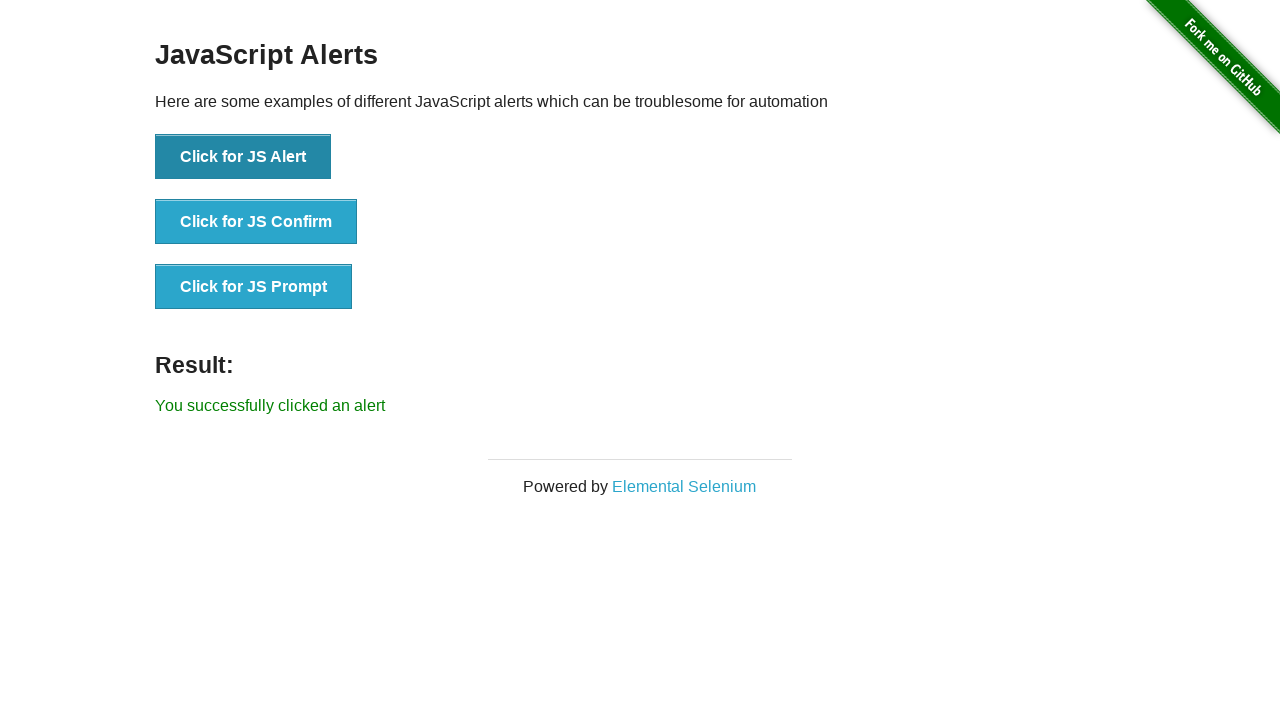

Waited for JS Alert to be handled
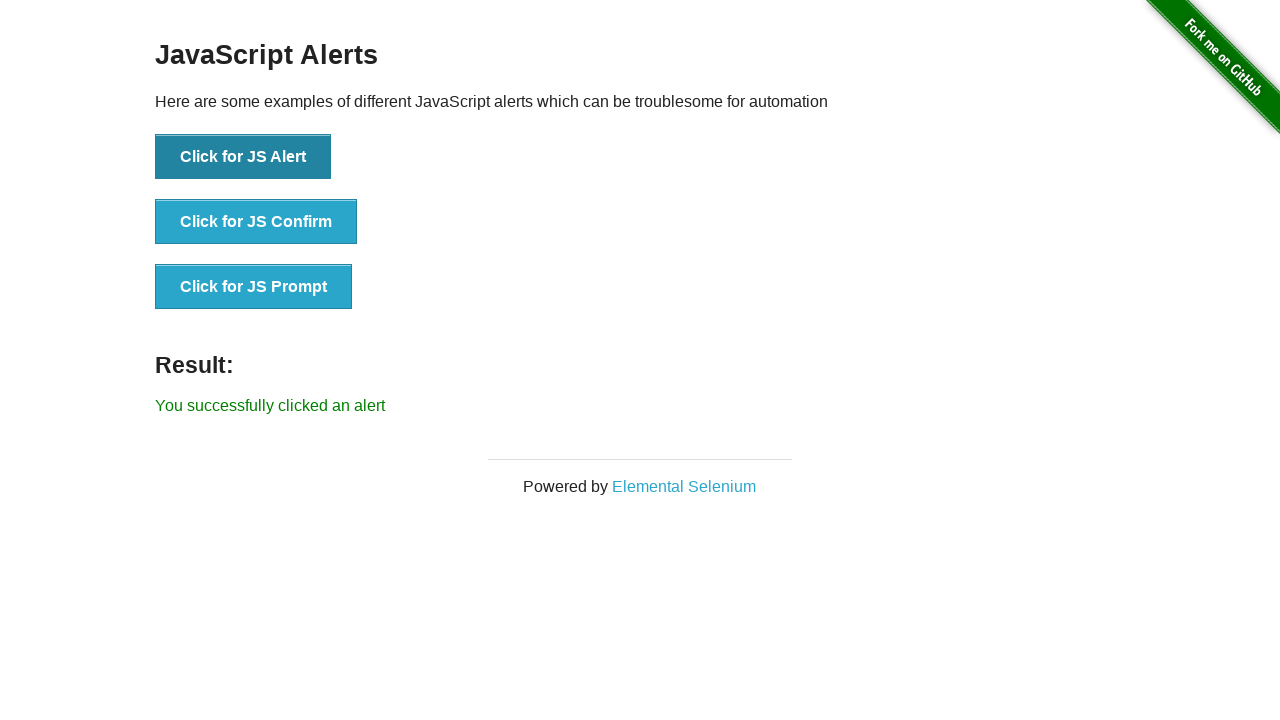

Set up dialog handler to accept JS Confirm
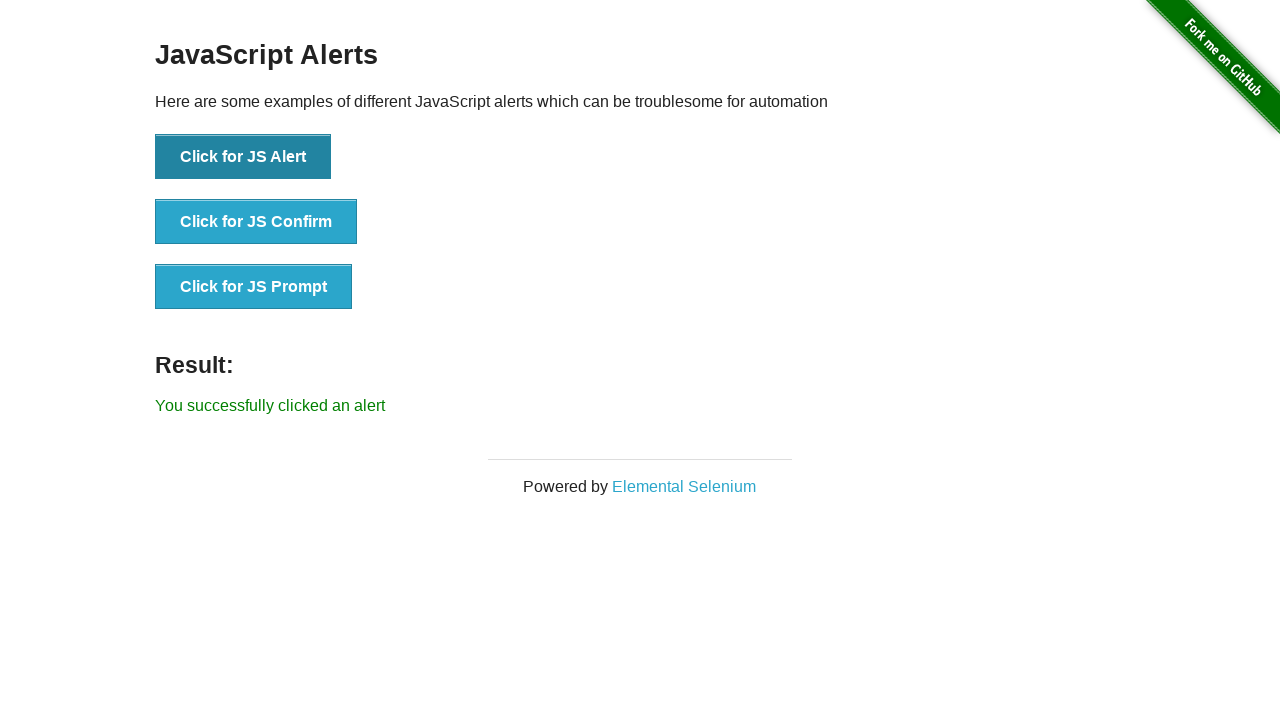

Clicked JS Confirm button and accepted dialog at (256, 222) on //button[@onclick='jsConfirm()']
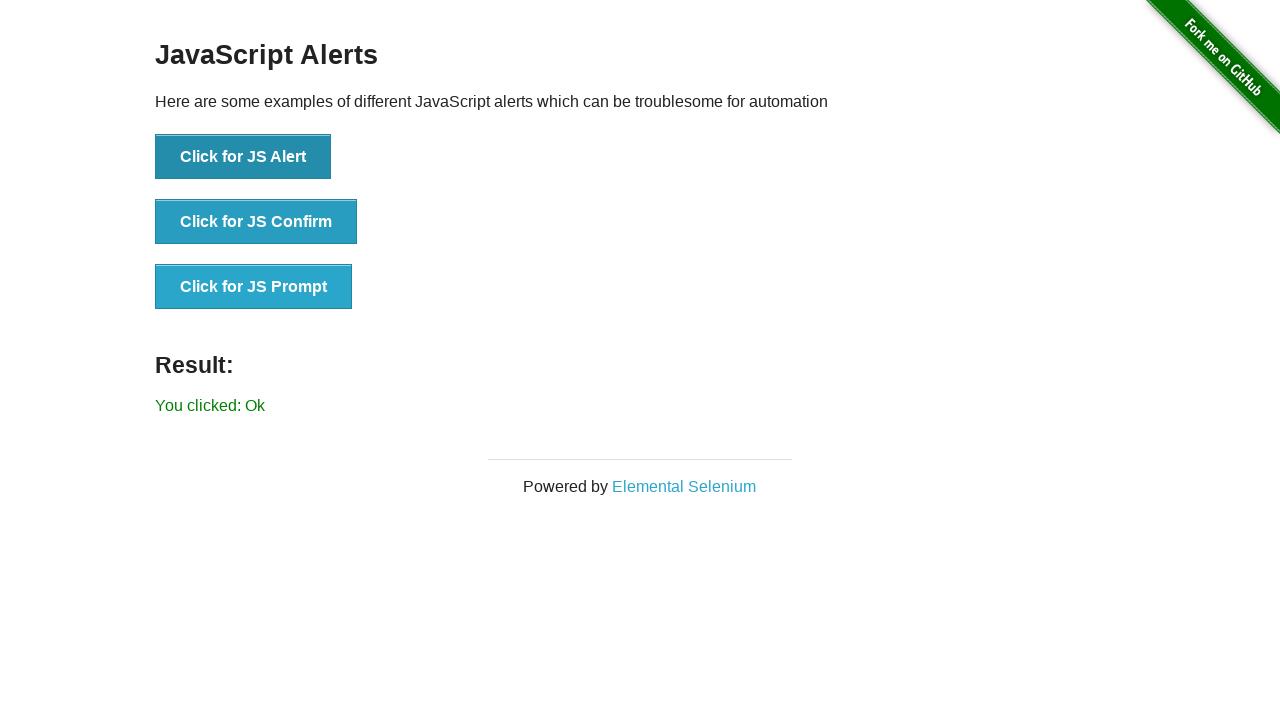

Waited for JS Confirm accept action to complete
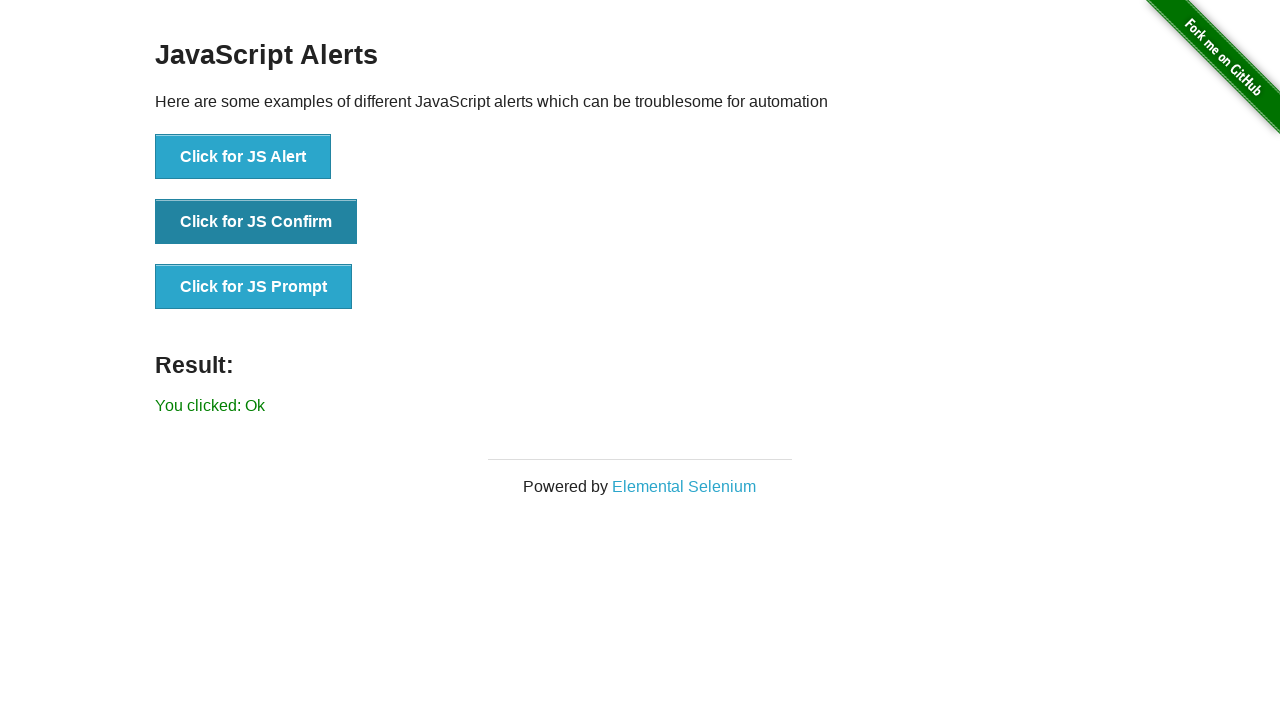

Set up dialog handler to dismiss JS Confirm
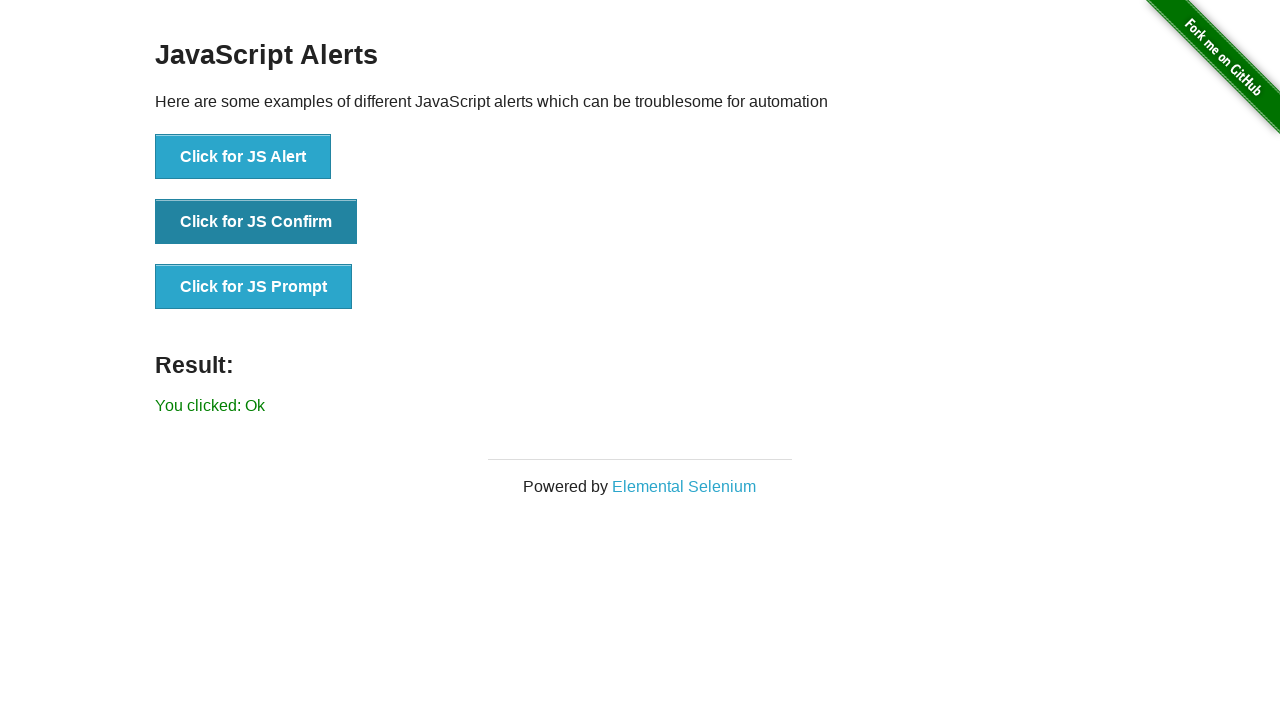

Clicked JS Confirm button and dismissed dialog at (256, 222) on //button[@onclick='jsConfirm()']
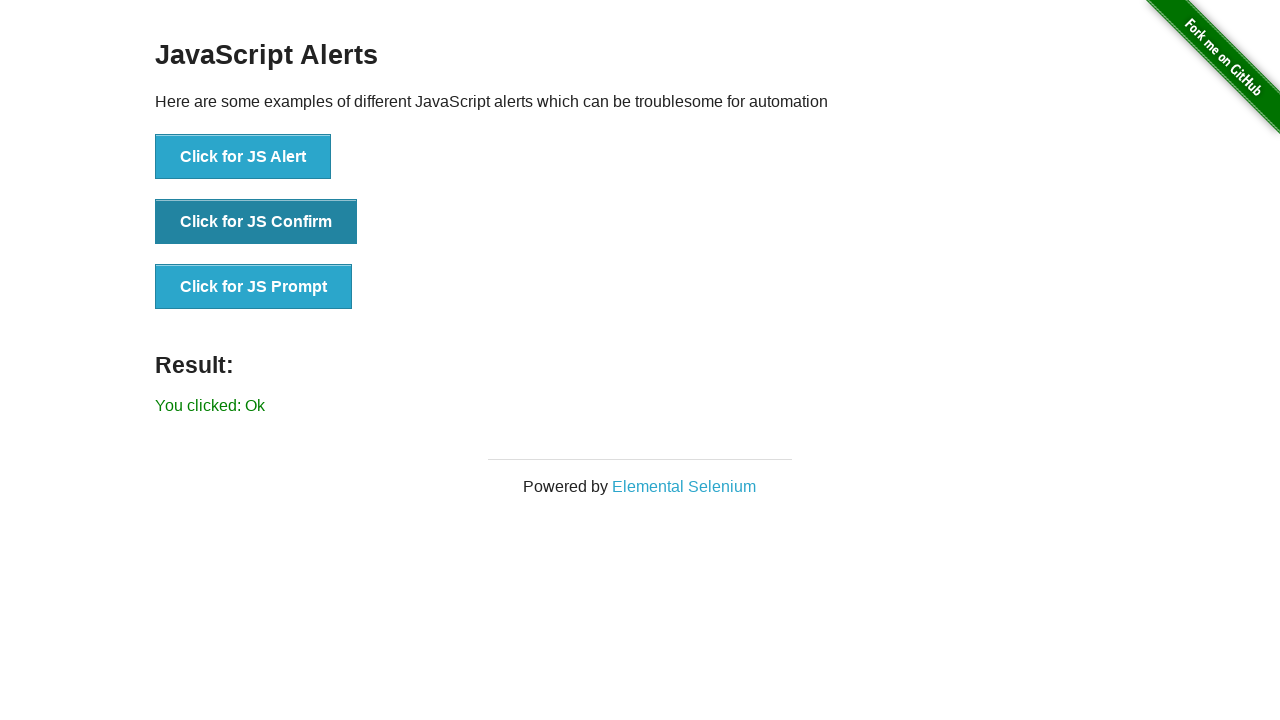

Waited for JS Confirm dismiss action to complete
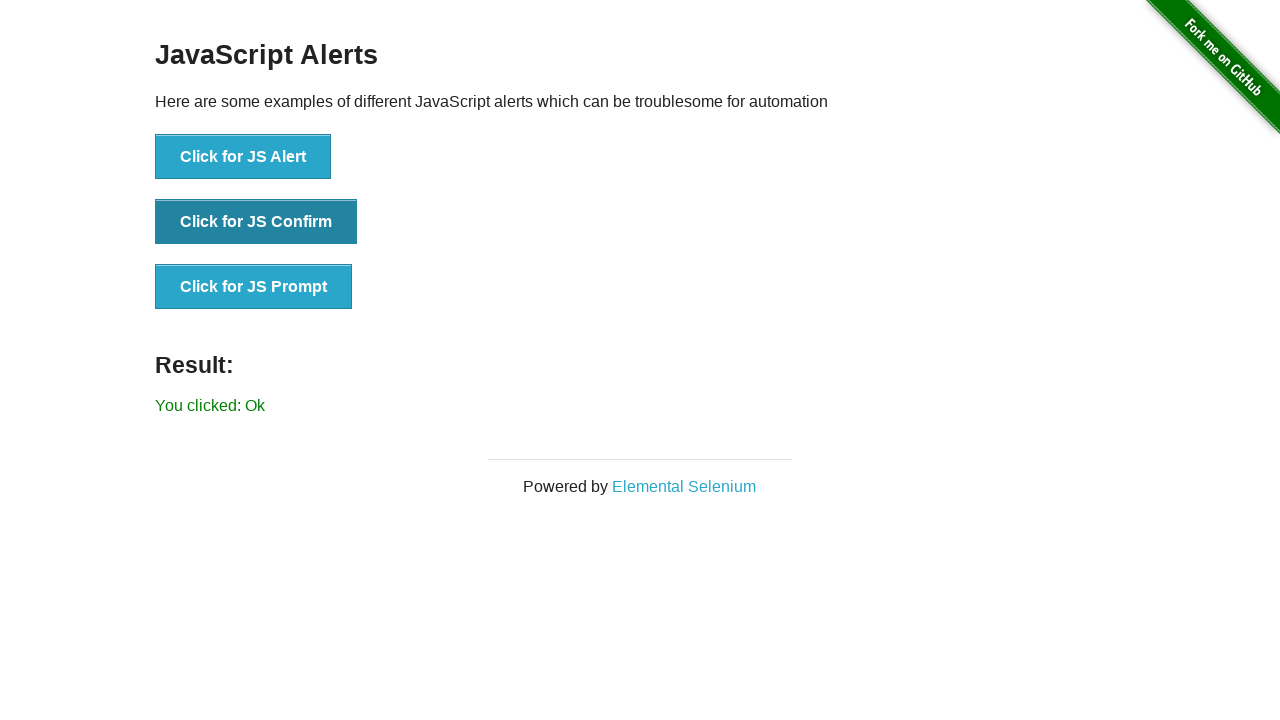

Set up dialog handler to accept JS Prompt with input 'hello world!'
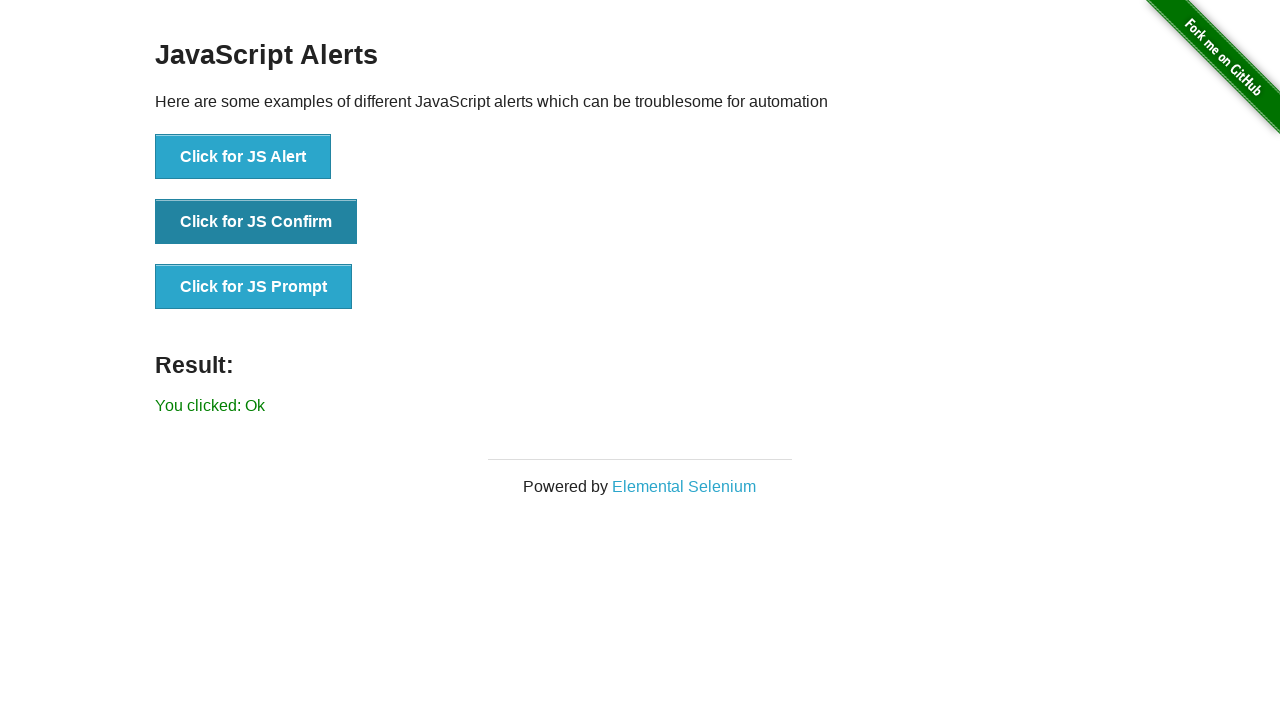

Clicked JS Prompt button and accepted with text input at (254, 287) on //button[@onclick='jsPrompt()']
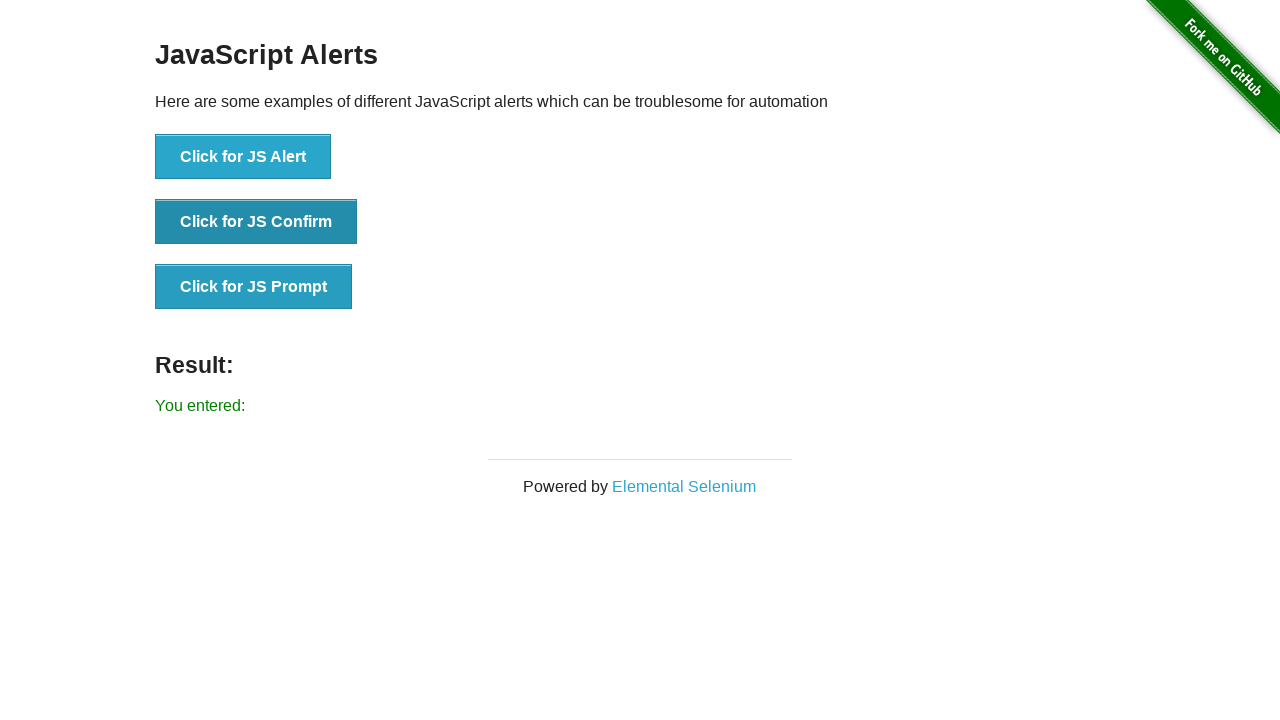

Waited for JS Prompt accept action with input to complete
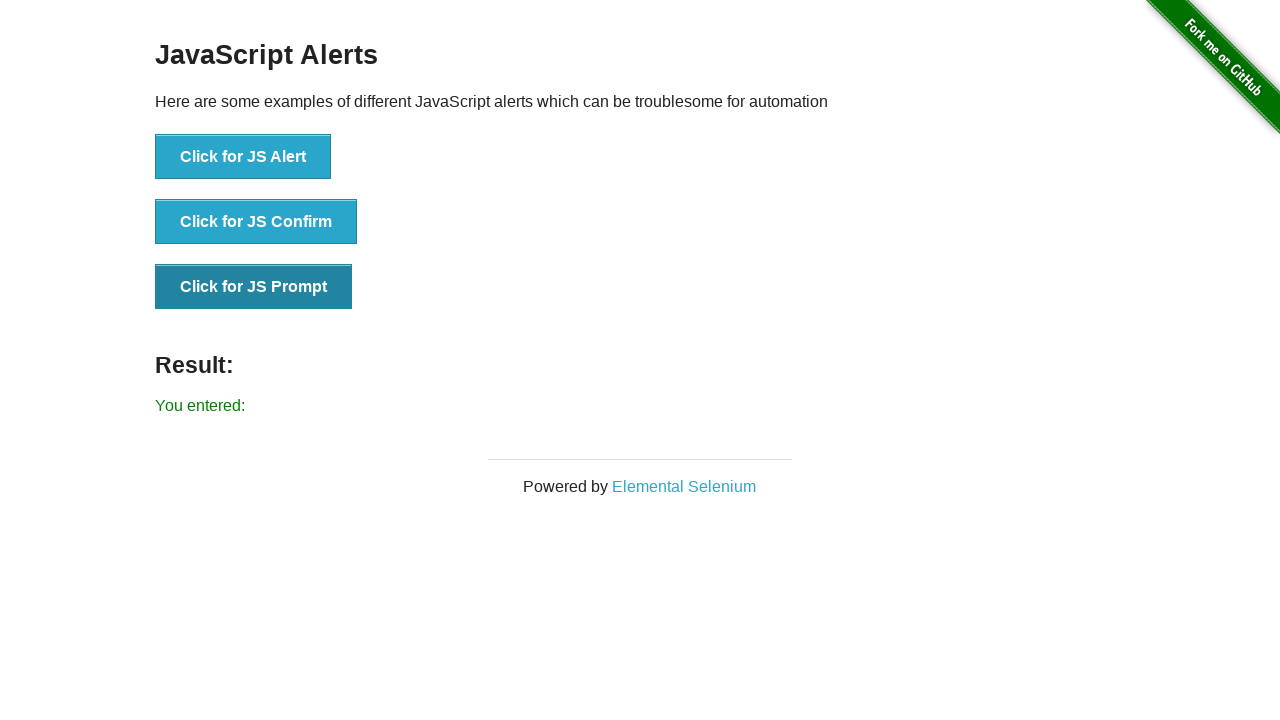

Set up dialog handler to dismiss JS Prompt
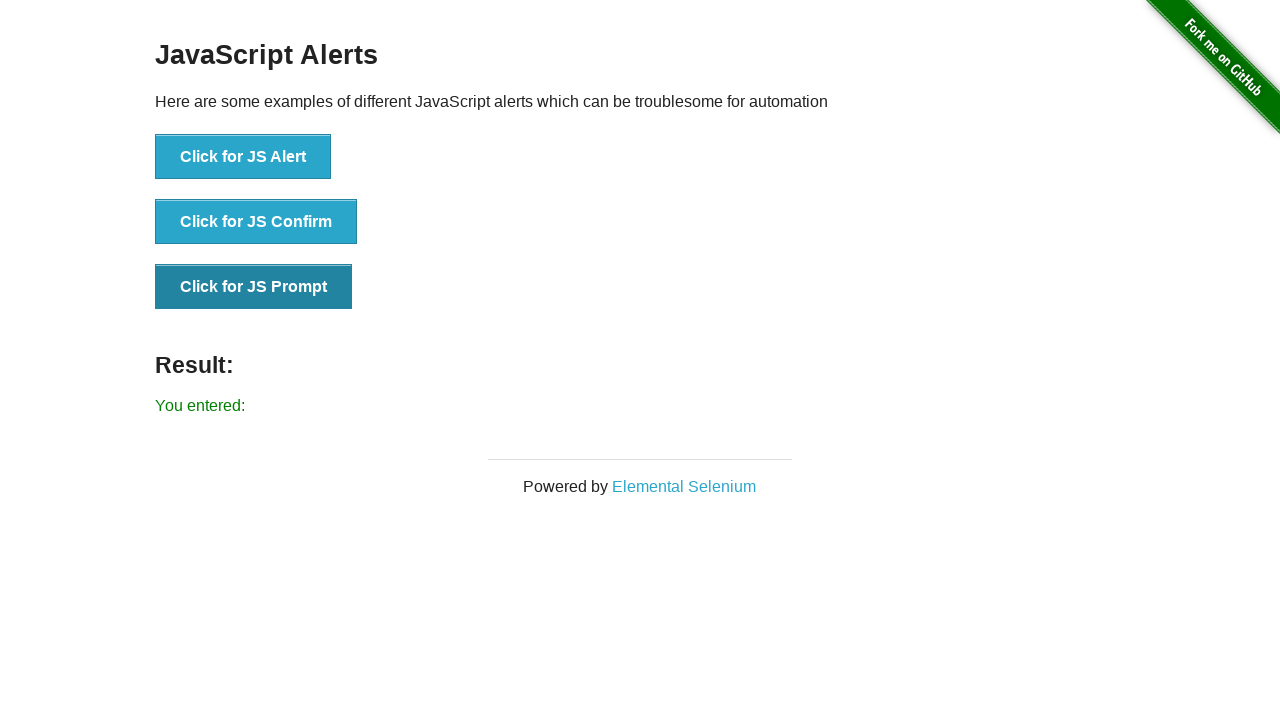

Clicked JS Prompt button and dismissed dialog without input at (254, 287) on //button[@onclick='jsPrompt()']
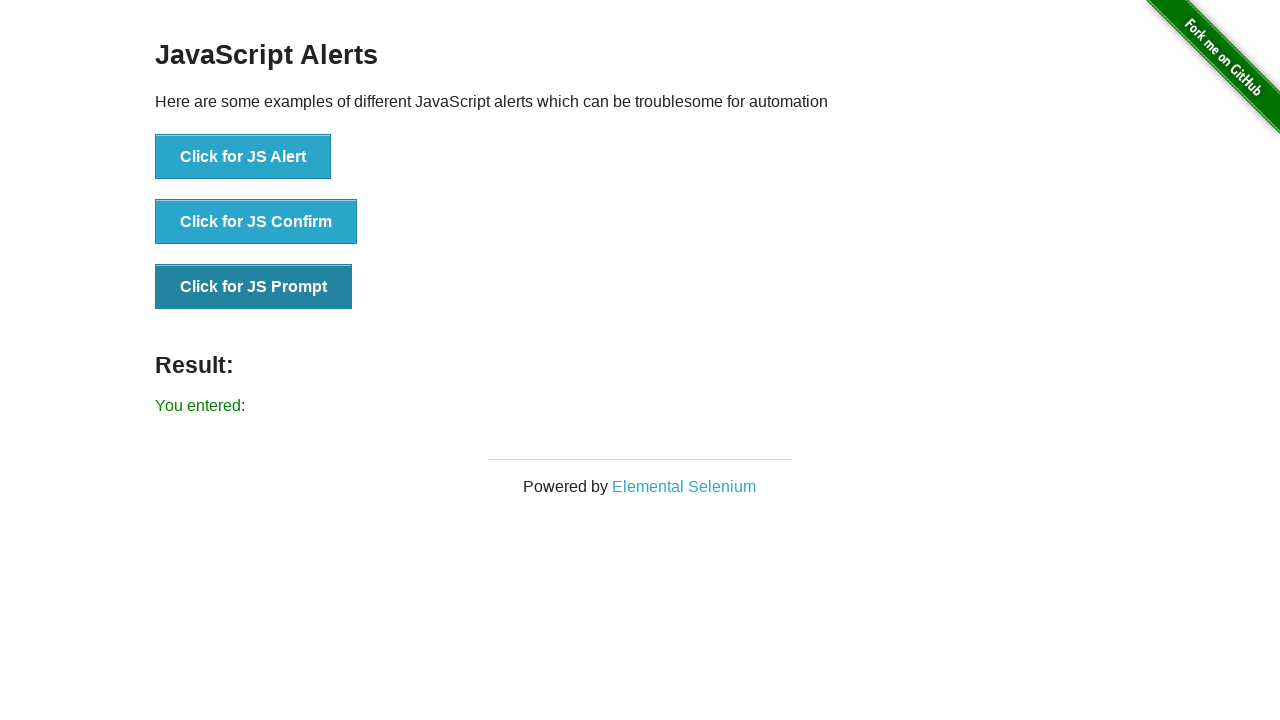

Waited for JS Prompt dismiss action to complete
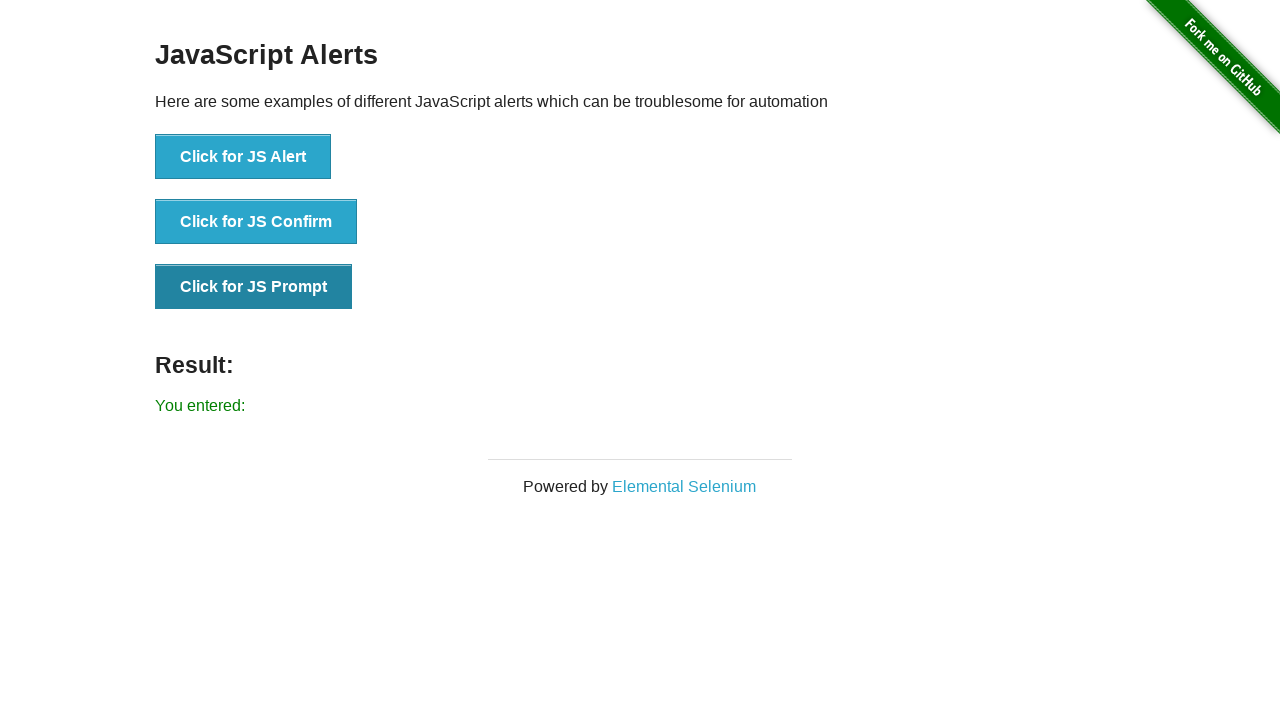

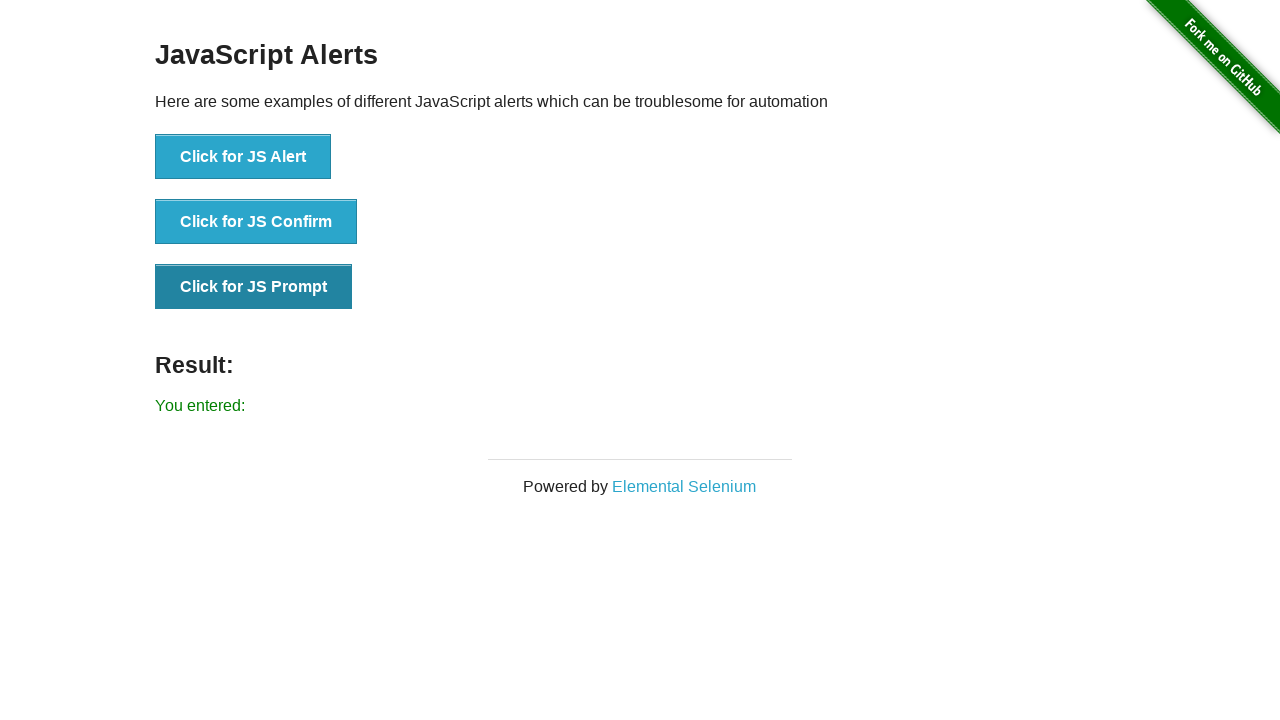